Tests dropdown selection functionality by selecting an option from a dropdown menu by index

Starting URL: https://demoqa.com/select-menu

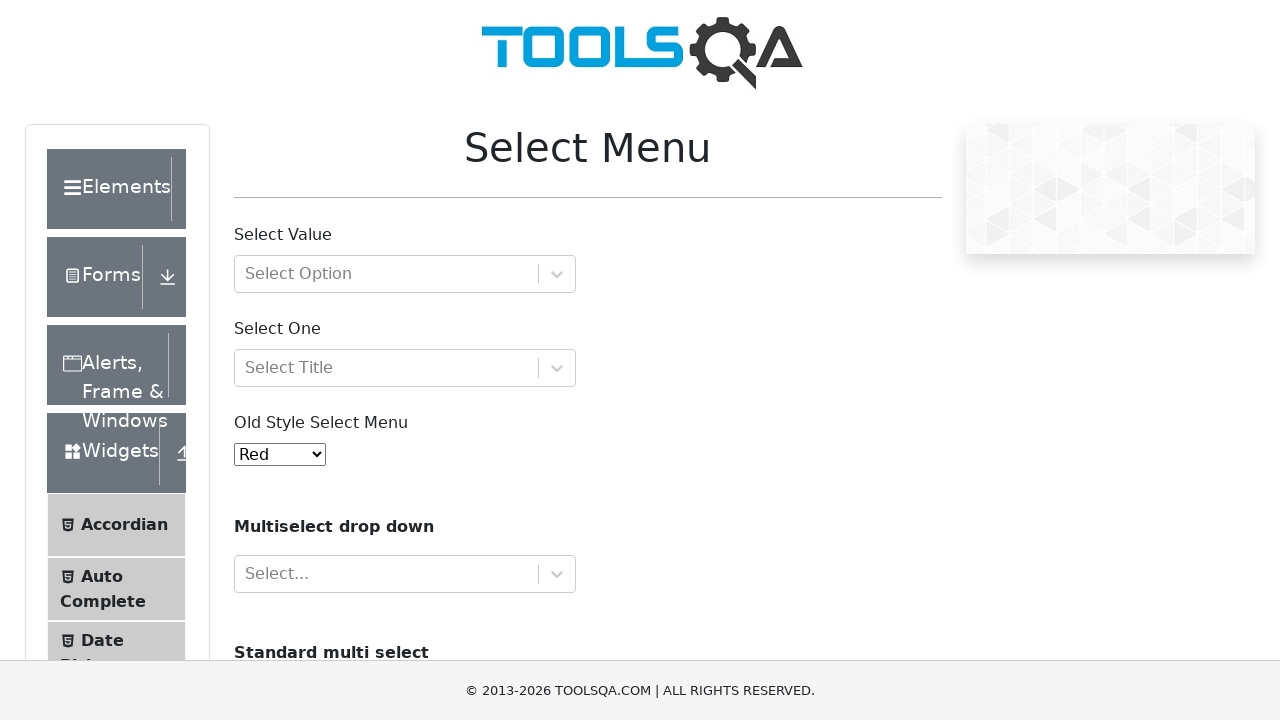

Selected option at index 4 (Purple) from old style select menu on #oldSelectMenu
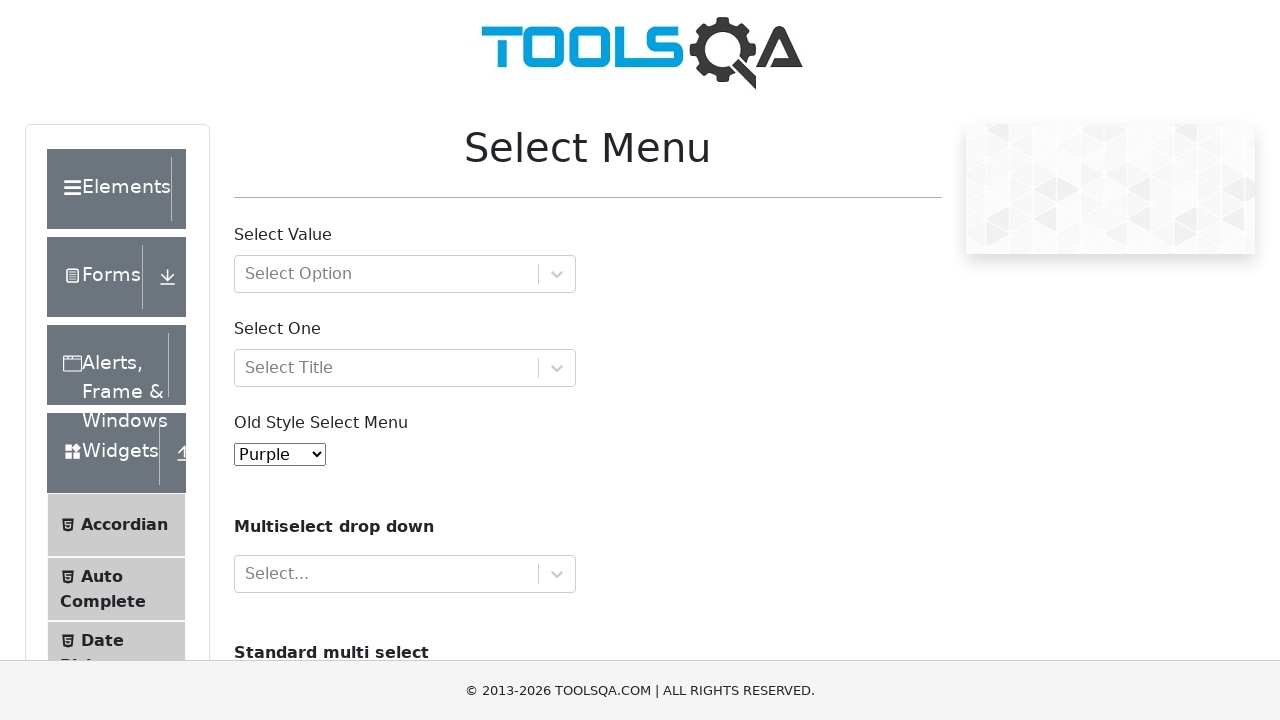

Waited 500ms to confirm selection
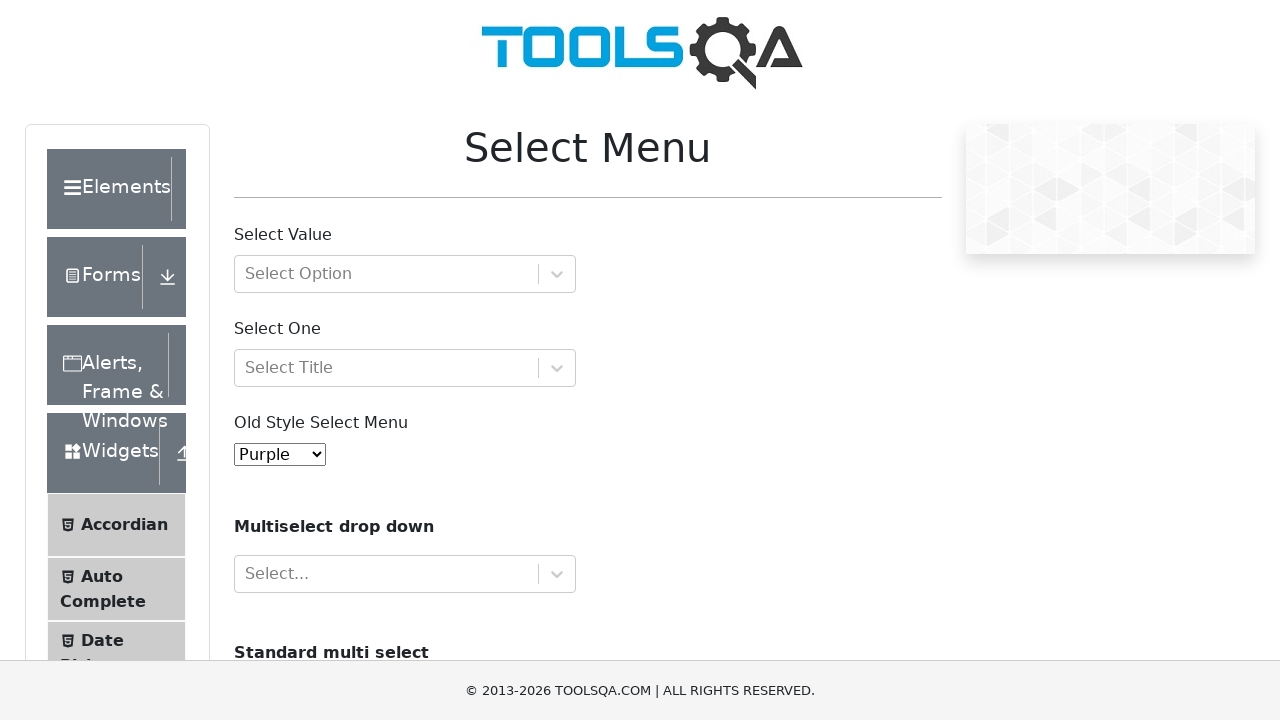

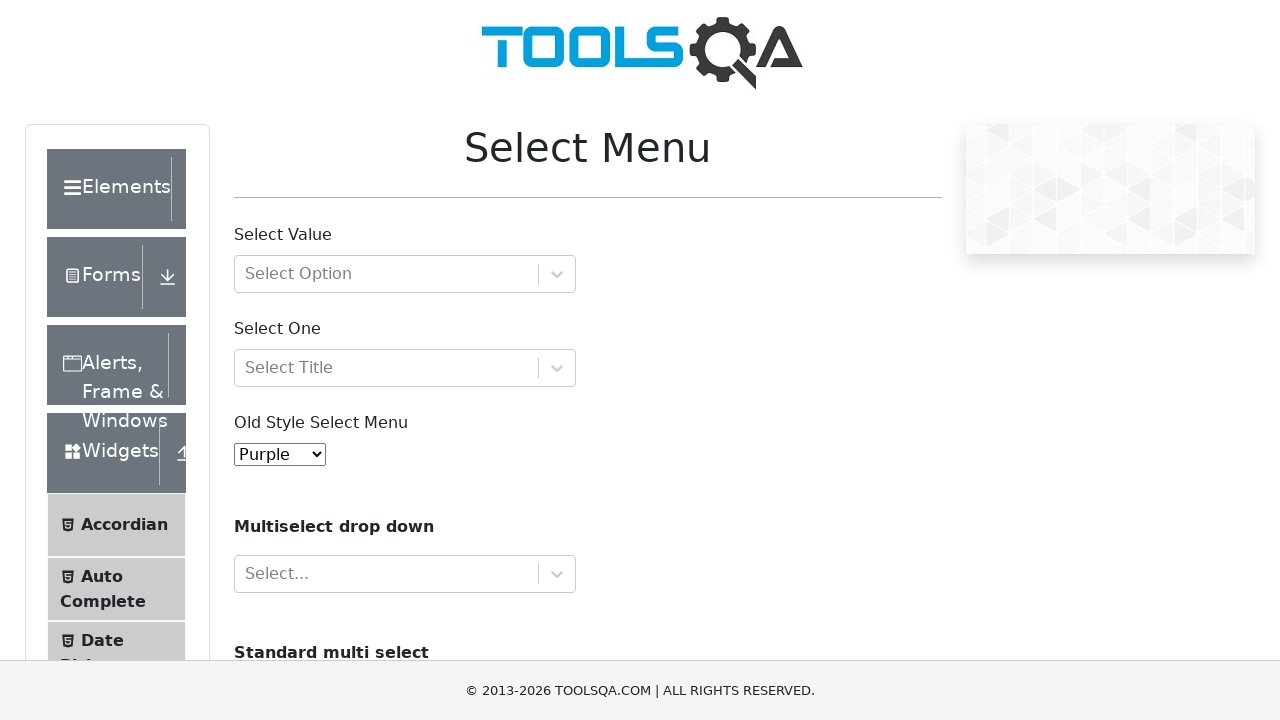